Tests that the currently applied filter is highlighted with selected class

Starting URL: https://demo.playwright.dev/todomvc

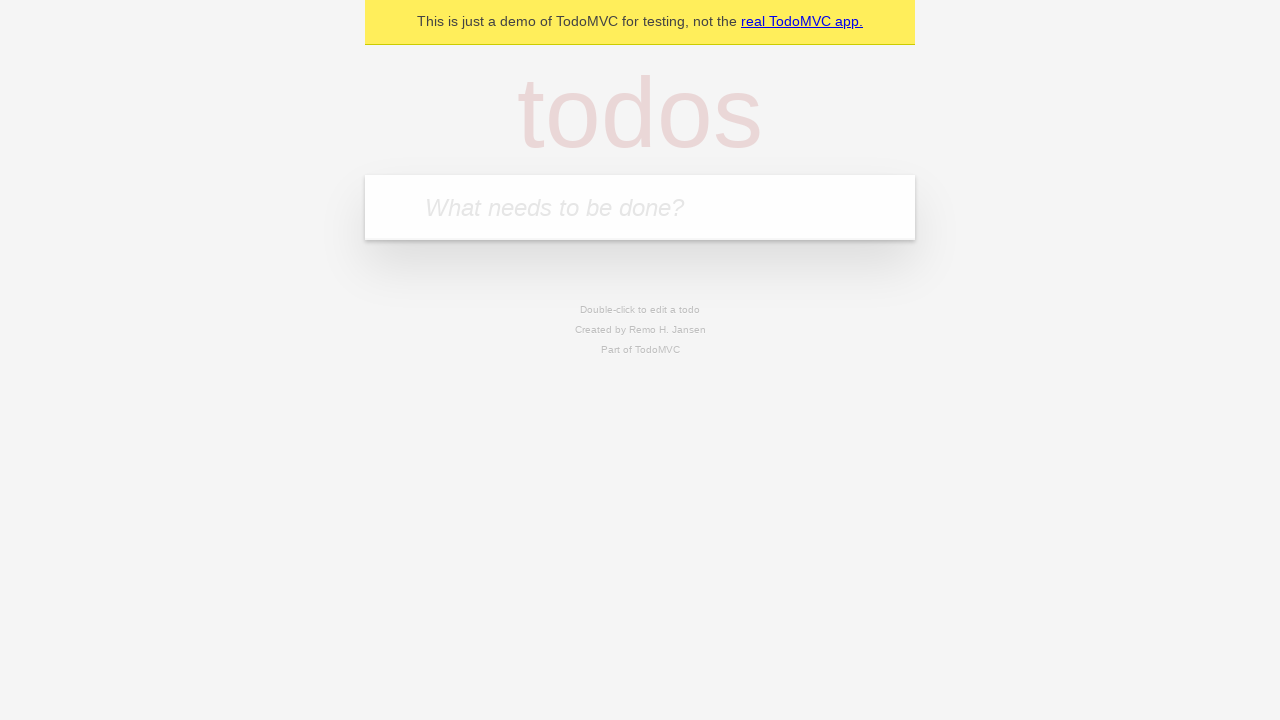

Filled todo input with 'buy some cheese' on internal:attr=[placeholder="What needs to be done?"i]
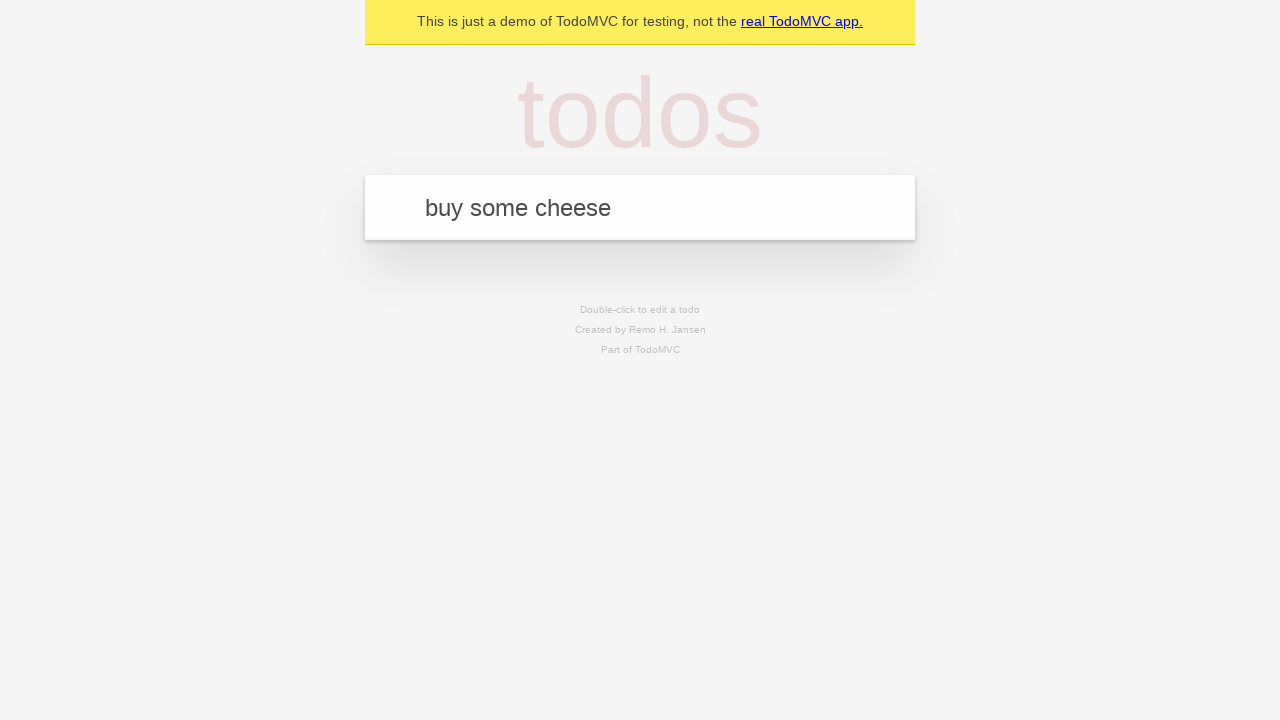

Pressed Enter to add first todo on internal:attr=[placeholder="What needs to be done?"i]
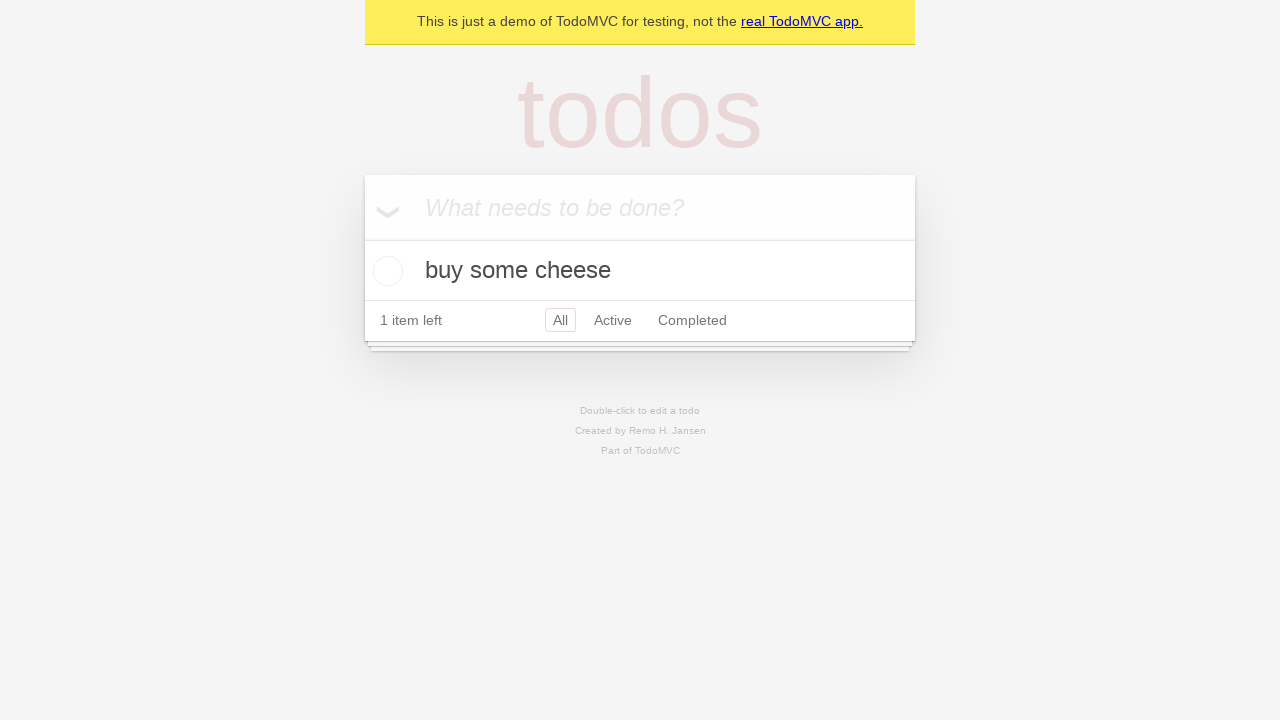

Filled todo input with 'feed the cat' on internal:attr=[placeholder="What needs to be done?"i]
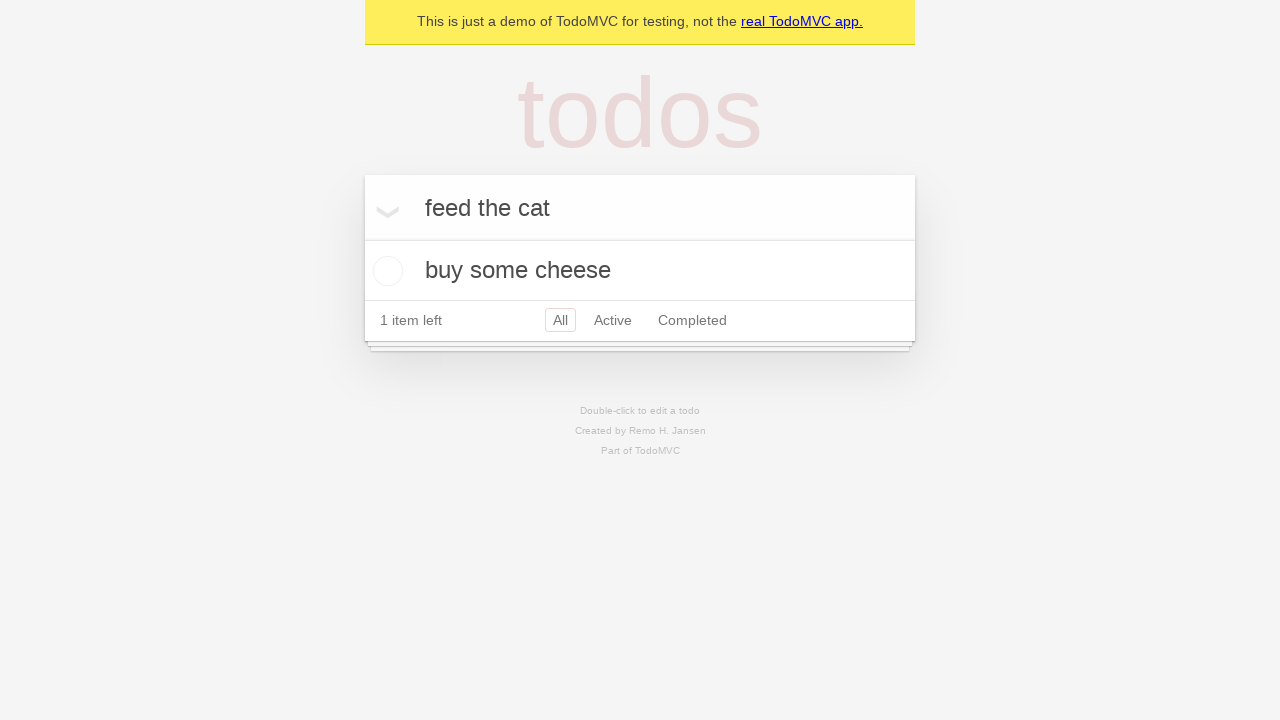

Pressed Enter to add second todo on internal:attr=[placeholder="What needs to be done?"i]
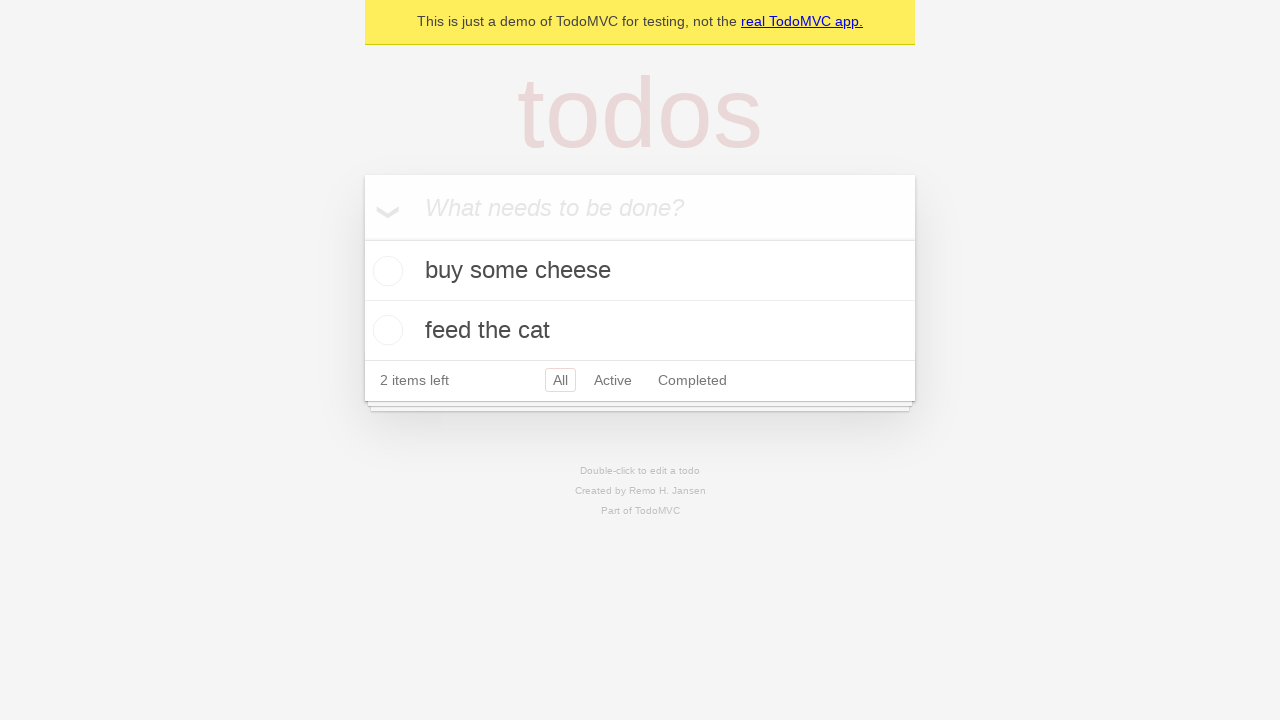

Filled todo input with 'book a doctors appointment' on internal:attr=[placeholder="What needs to be done?"i]
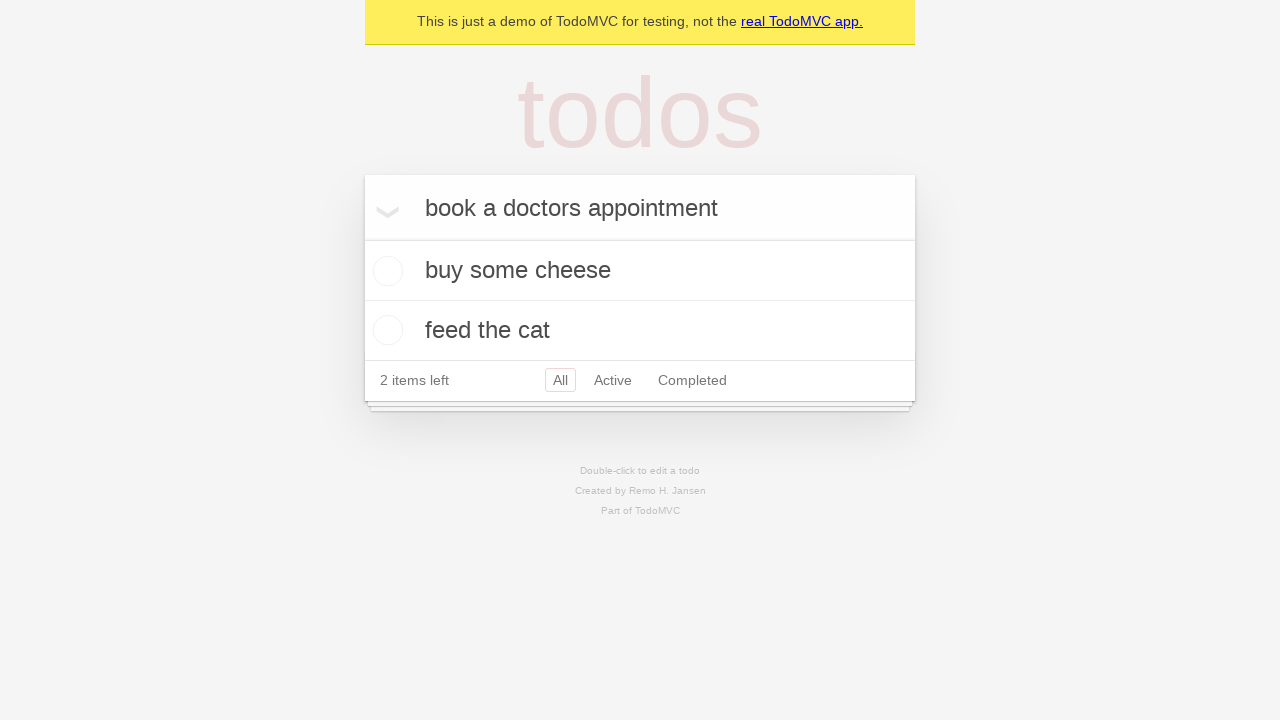

Pressed Enter to add third todo on internal:attr=[placeholder="What needs to be done?"i]
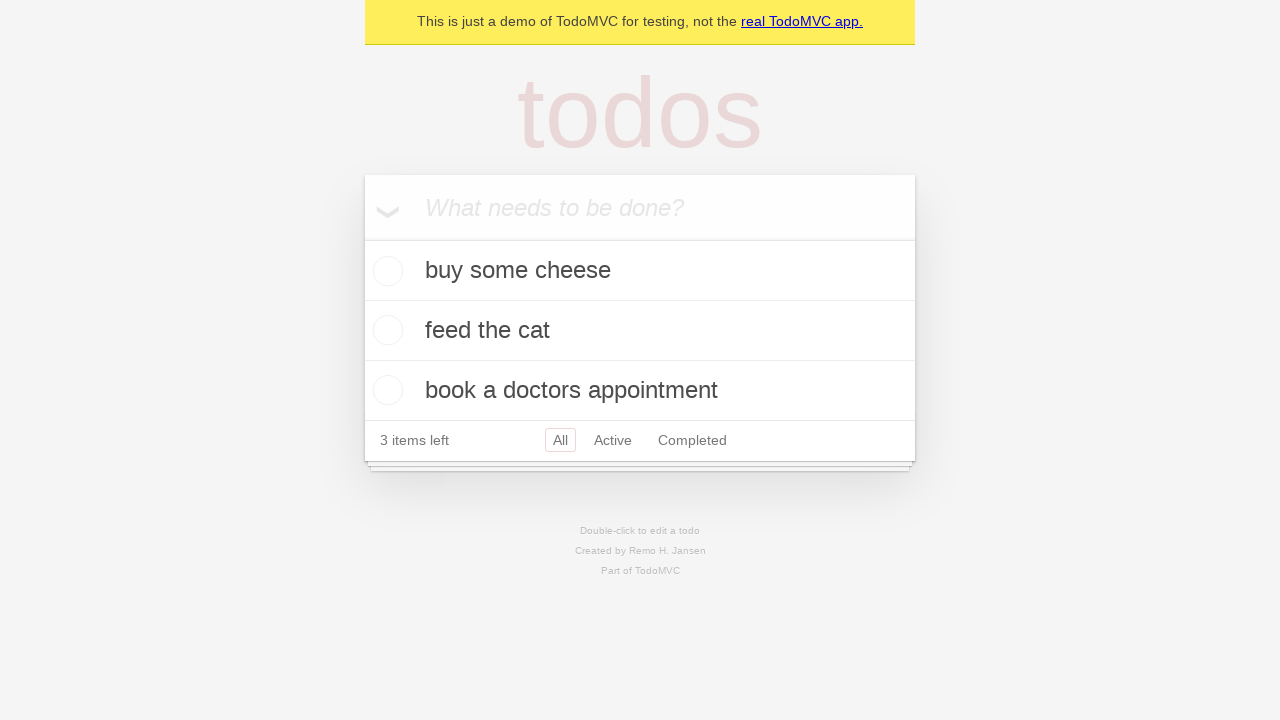

Clicked Active filter at (613, 440) on internal:role=link[name="Active"i]
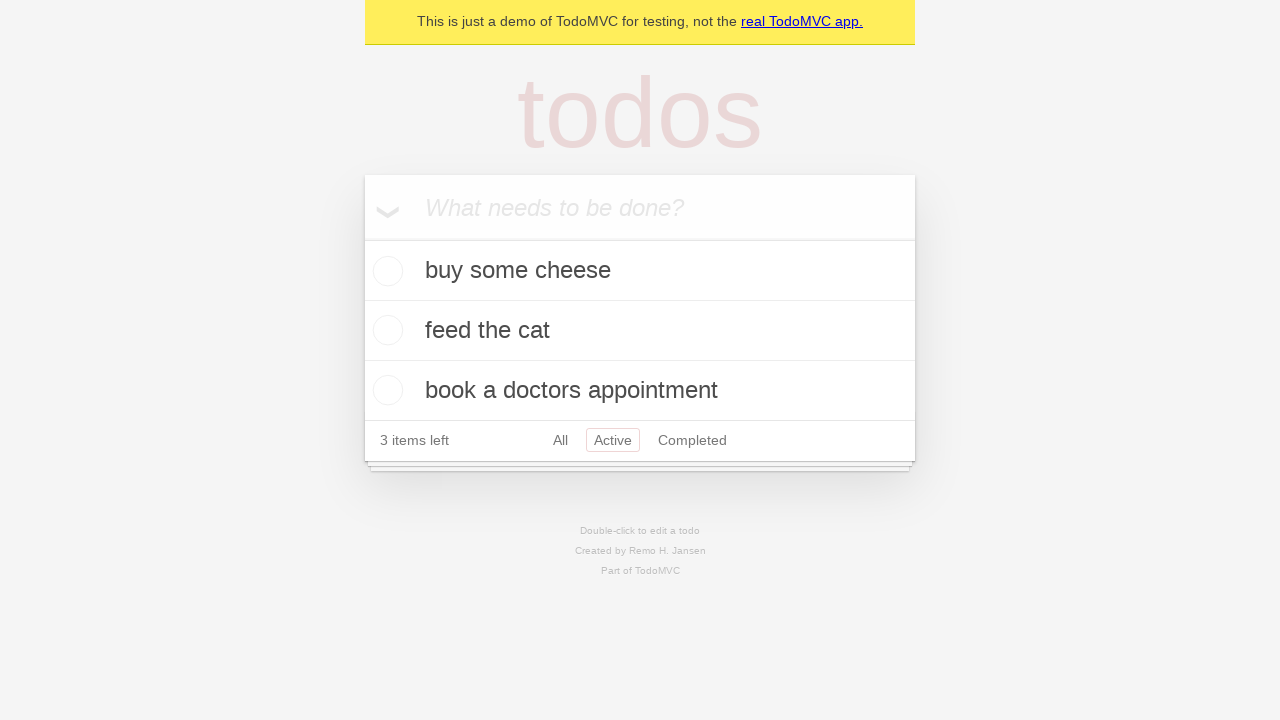

Clicked Completed filter to verify it gets highlighted with selected class at (692, 440) on internal:role=link[name="Completed"i]
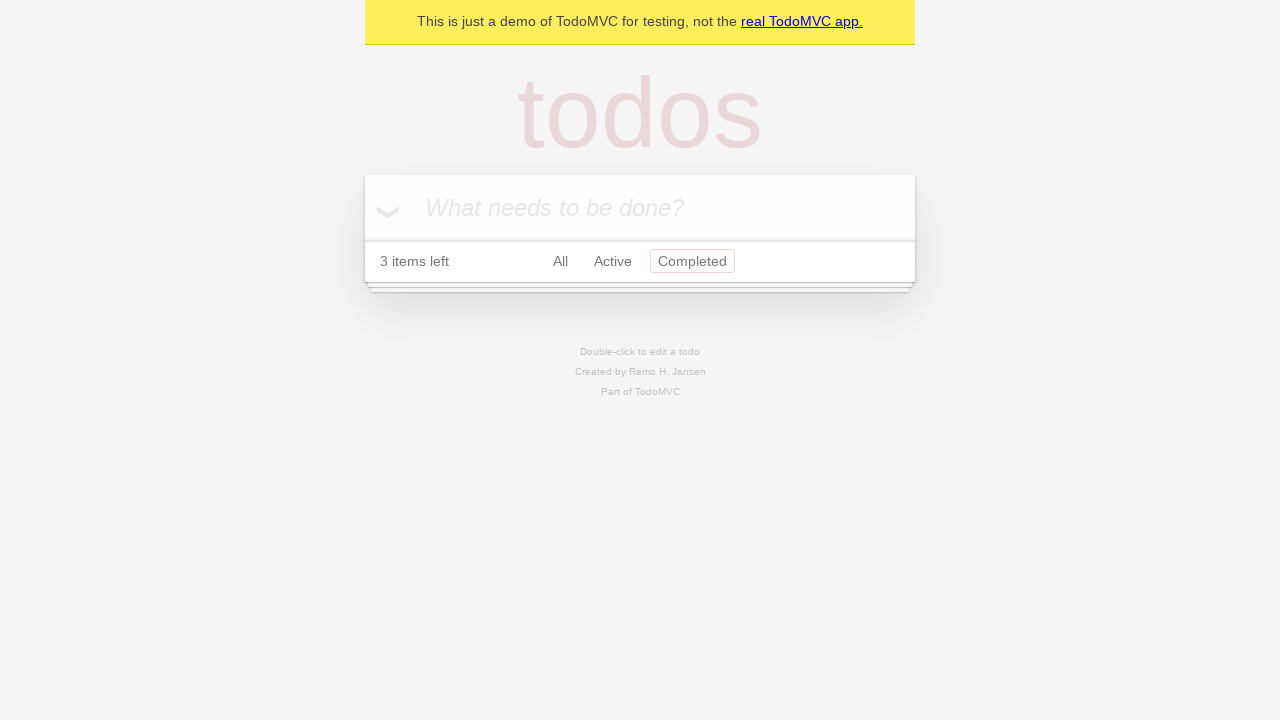

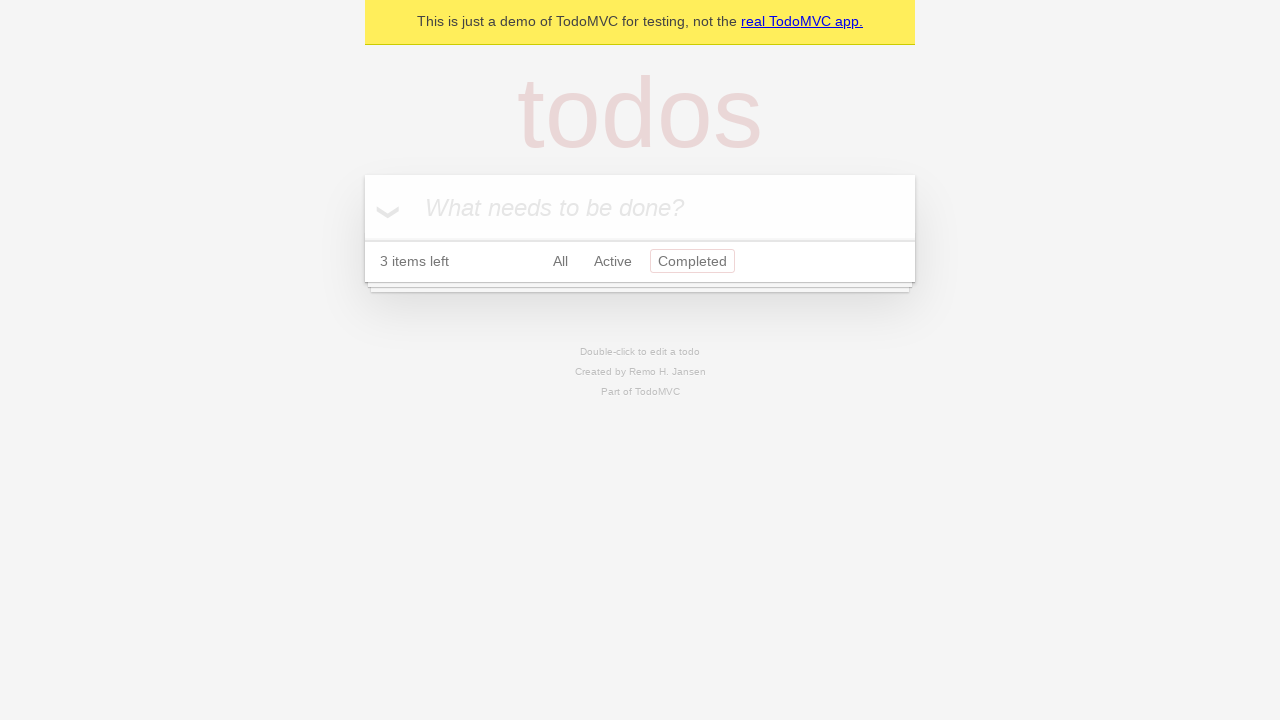